Navigates to Vtiger CRM demo page, clears the username field and enters "admin"

Starting URL: https://demo.vtiger.com/vtigercrm/

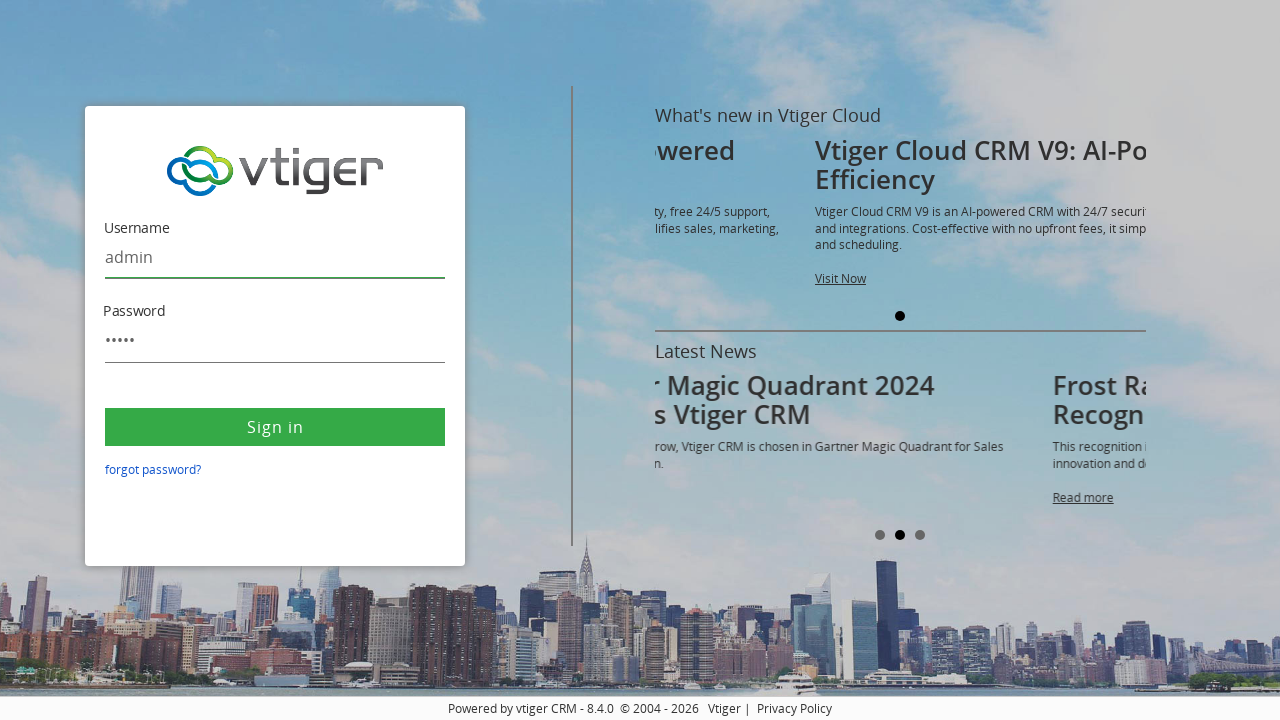

Cleared the username field on #username
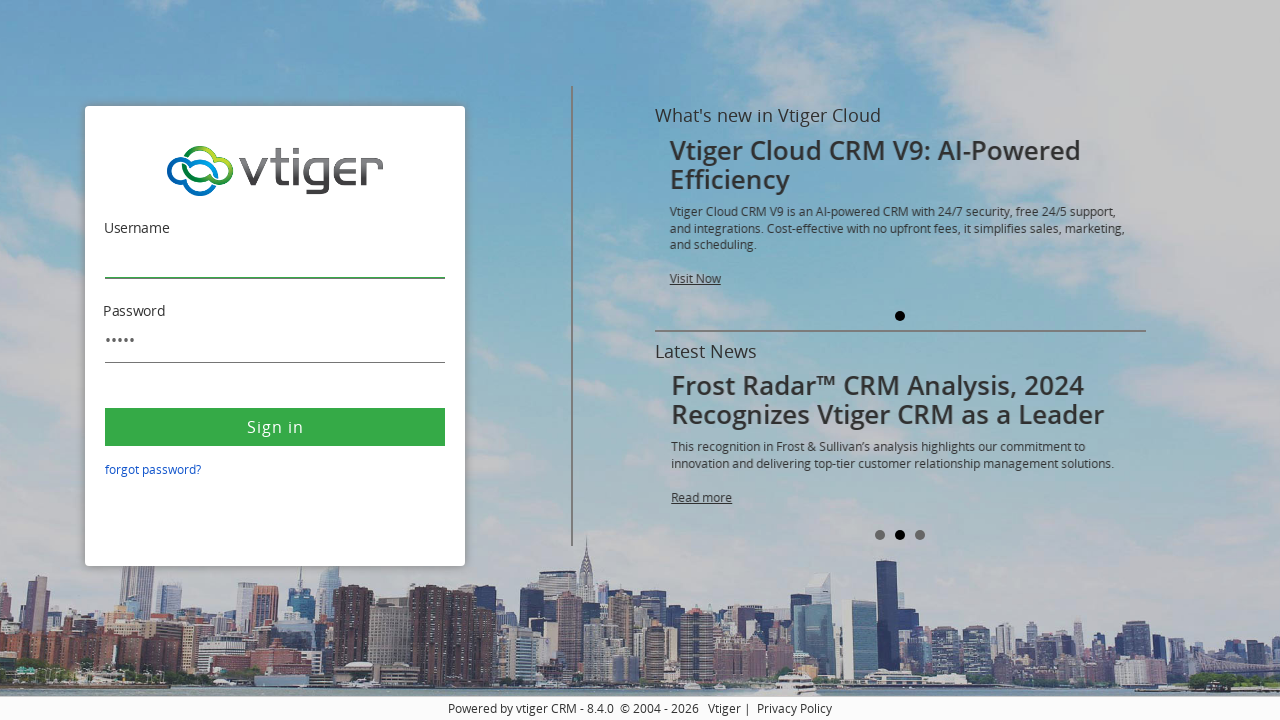

Entered 'admin' into the username field on #username
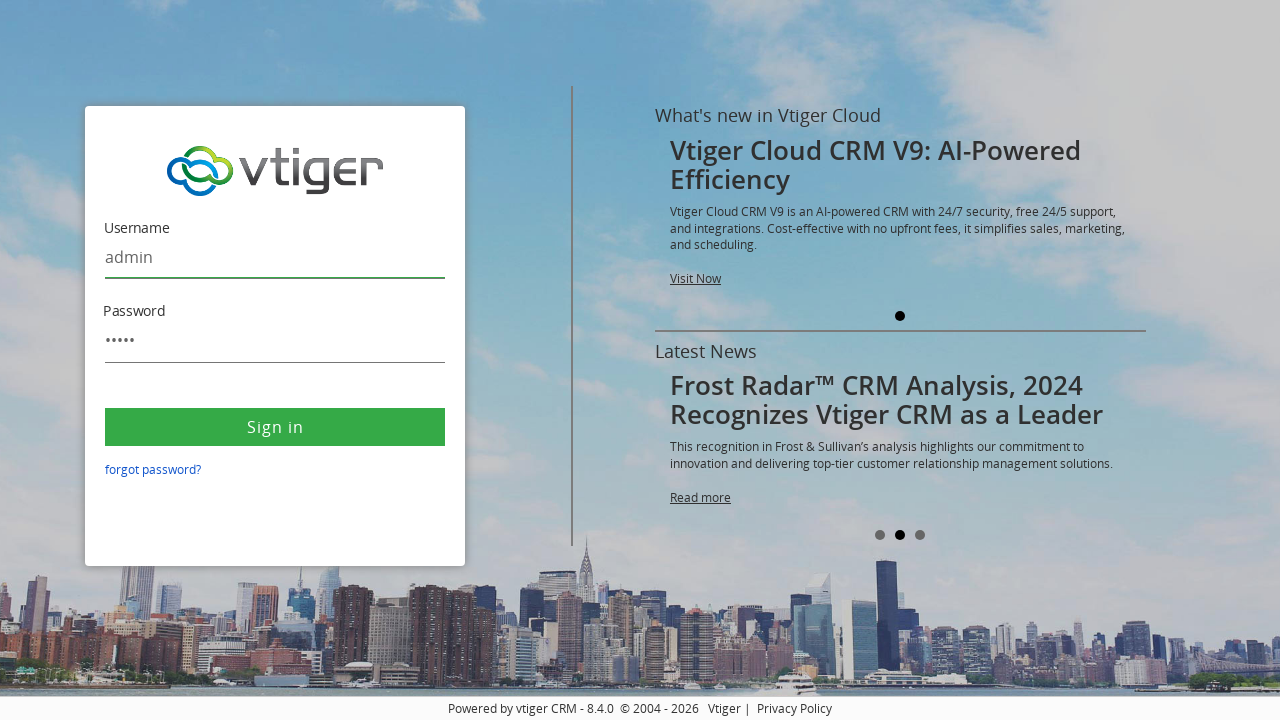

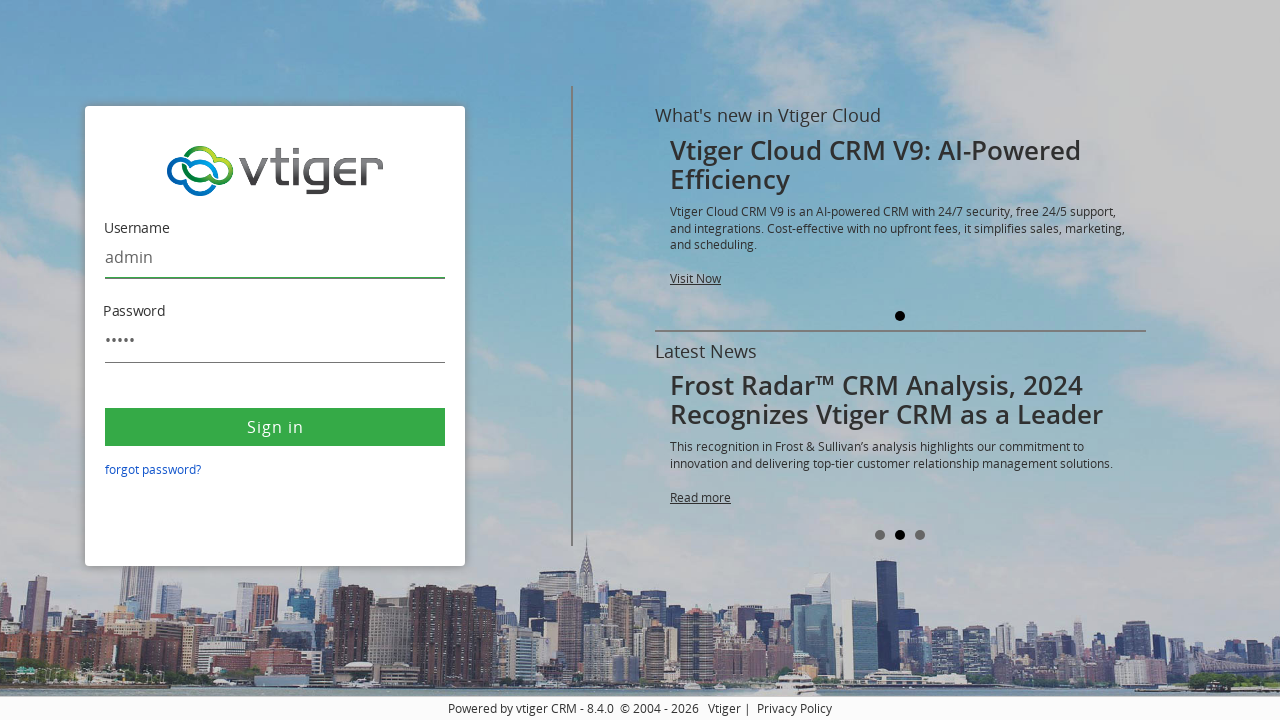